Tests that the home page loads within an acceptable time frame

Starting URL: https://cs455-assignment-1.github.io/StackNServe/New_Game

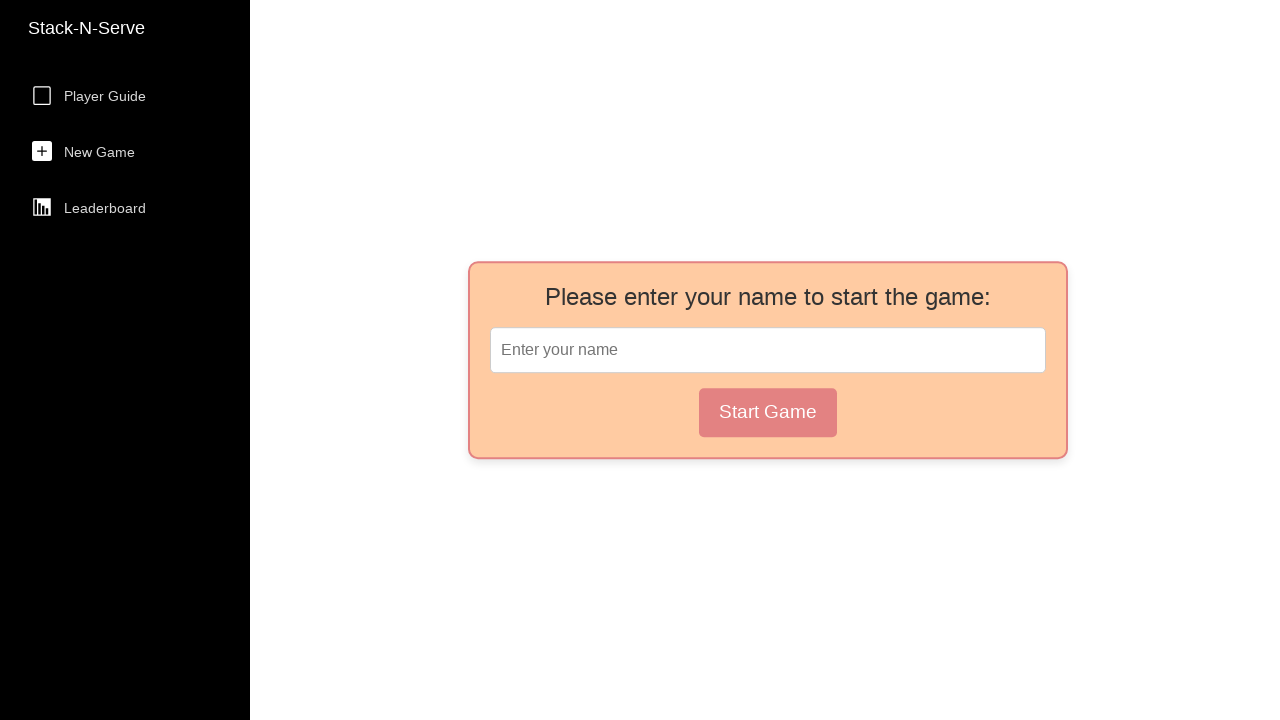

Navigated to home page at https://cs455-assignment-1.github.io/StackNServe/New_Game
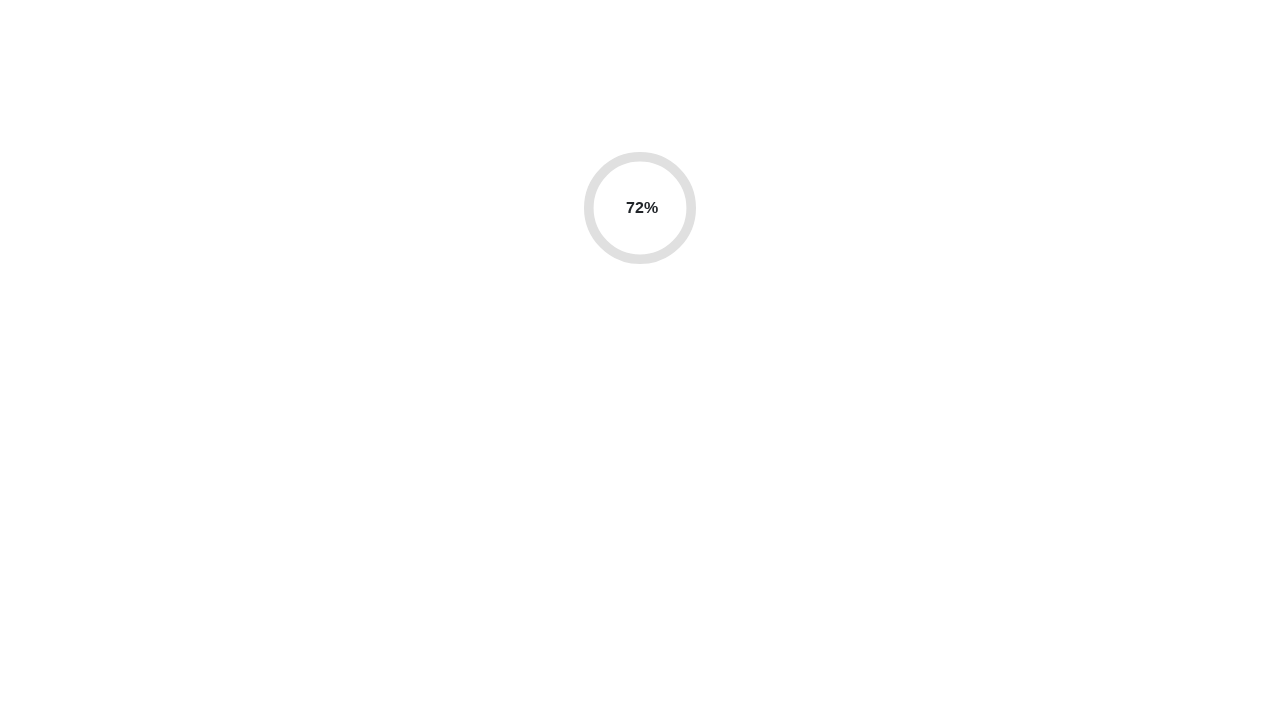

Page DOM content finished loading
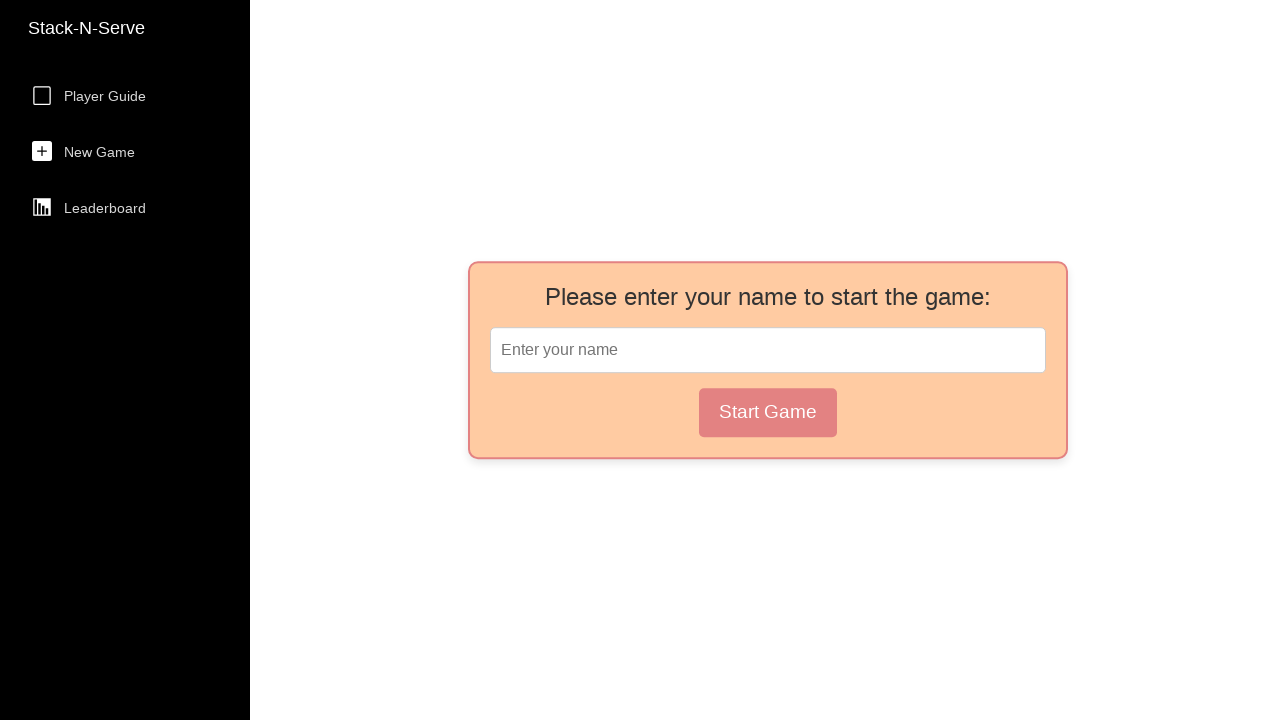

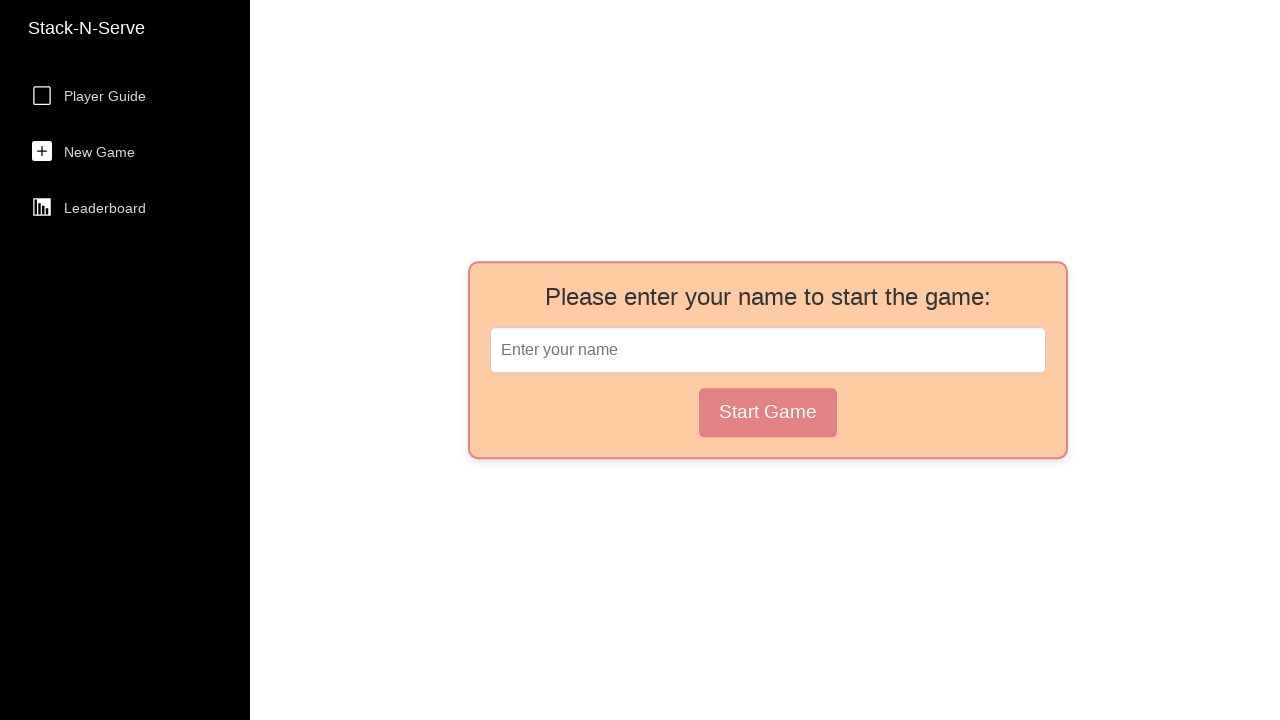